Tests JavaScript default alert by navigating to alerts page, triggering an alert, and accepting it

Starting URL: https://www.lambdatest.com/selenium-playground/

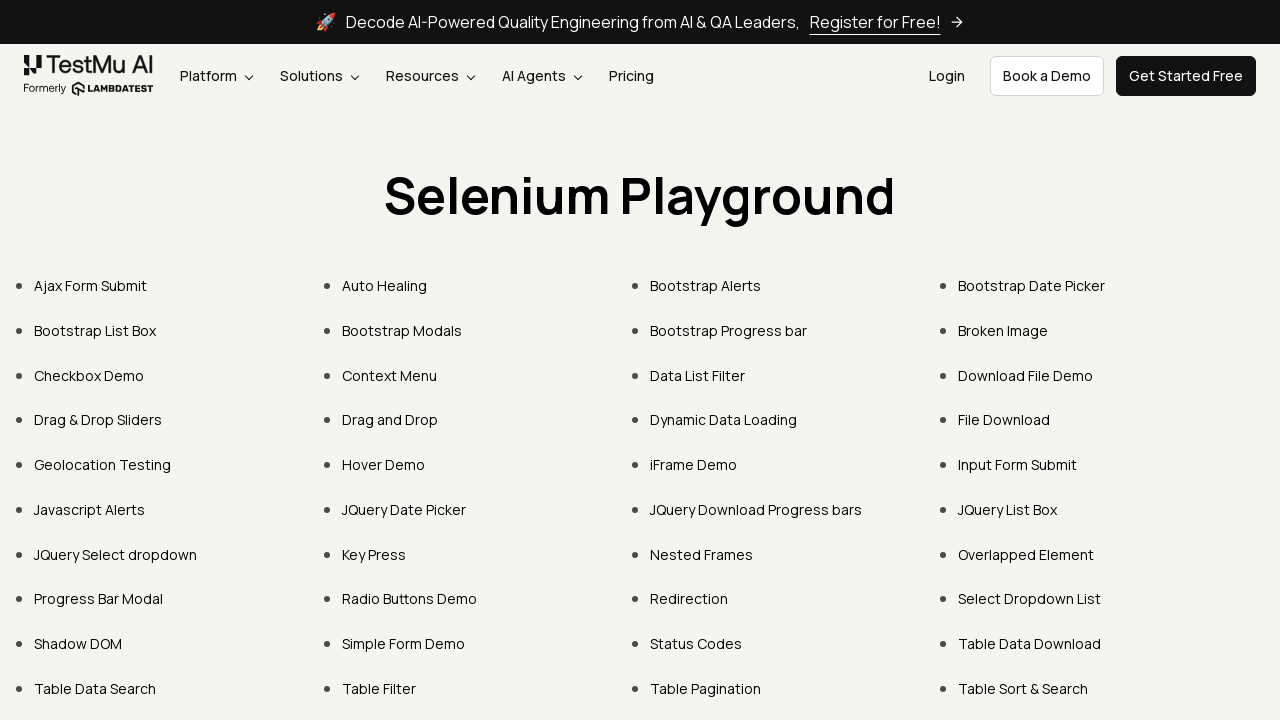

Clicked on Javascript Alerts link at (90, 509) on text=Javascript Alerts
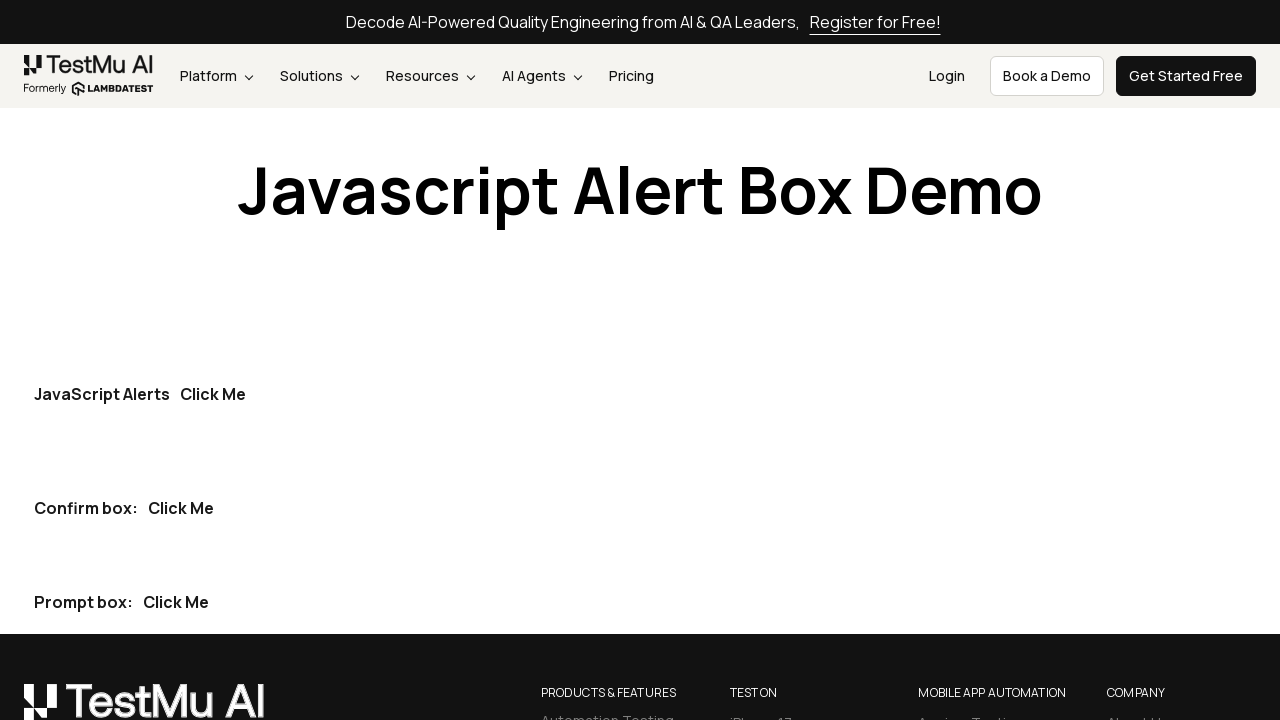

Clicked the first alert button to trigger default alert at (213, 394) on xpath=//div[@class='mt-30 rounded'][1]//child::button
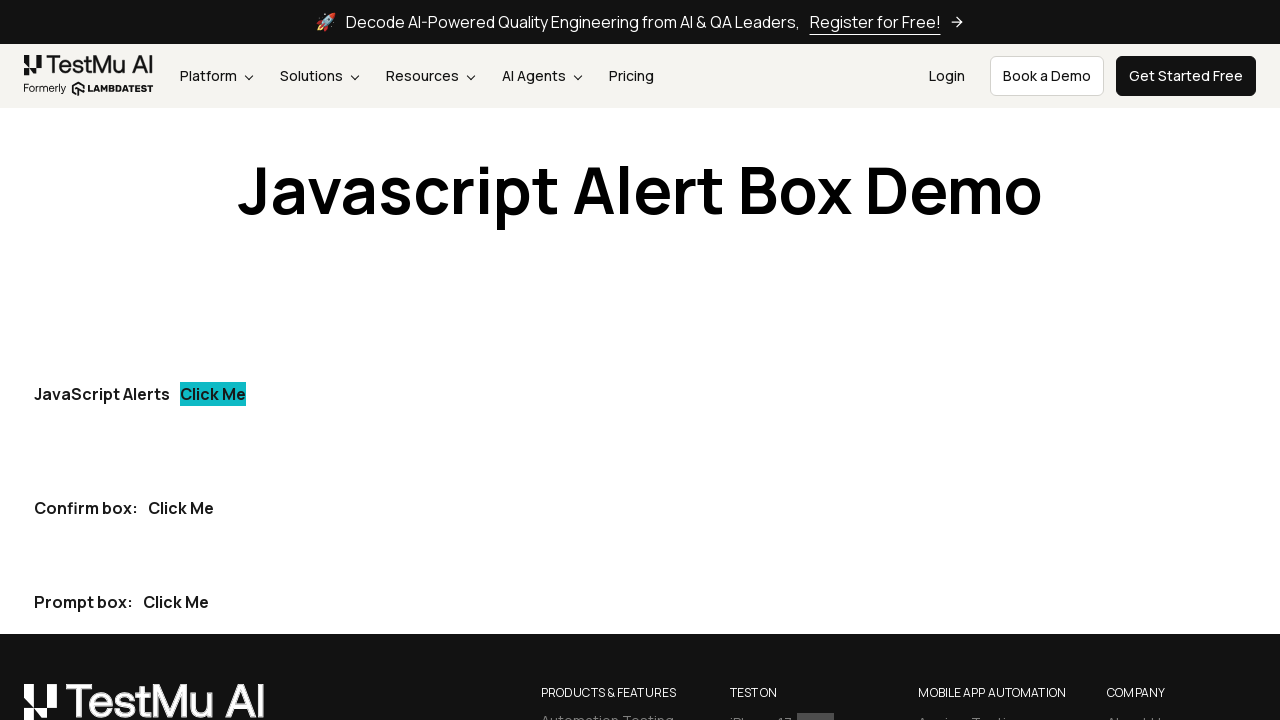

Accepted the JavaScript alert dialog
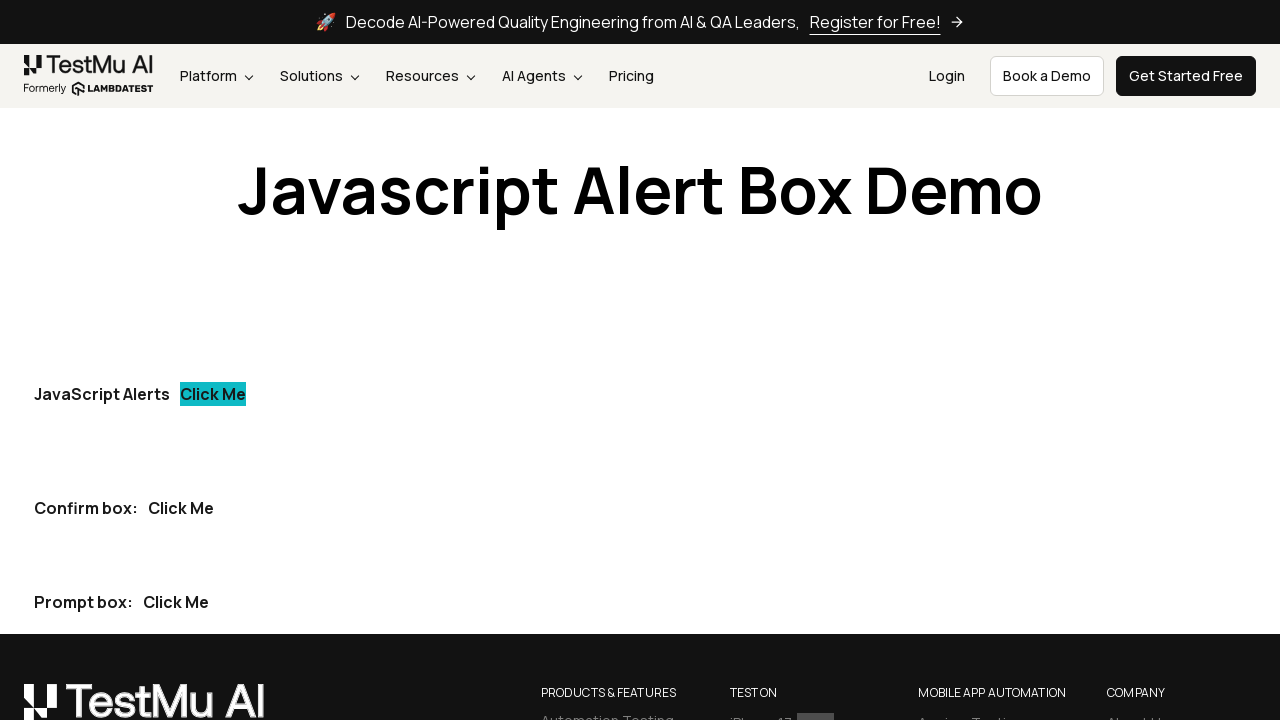

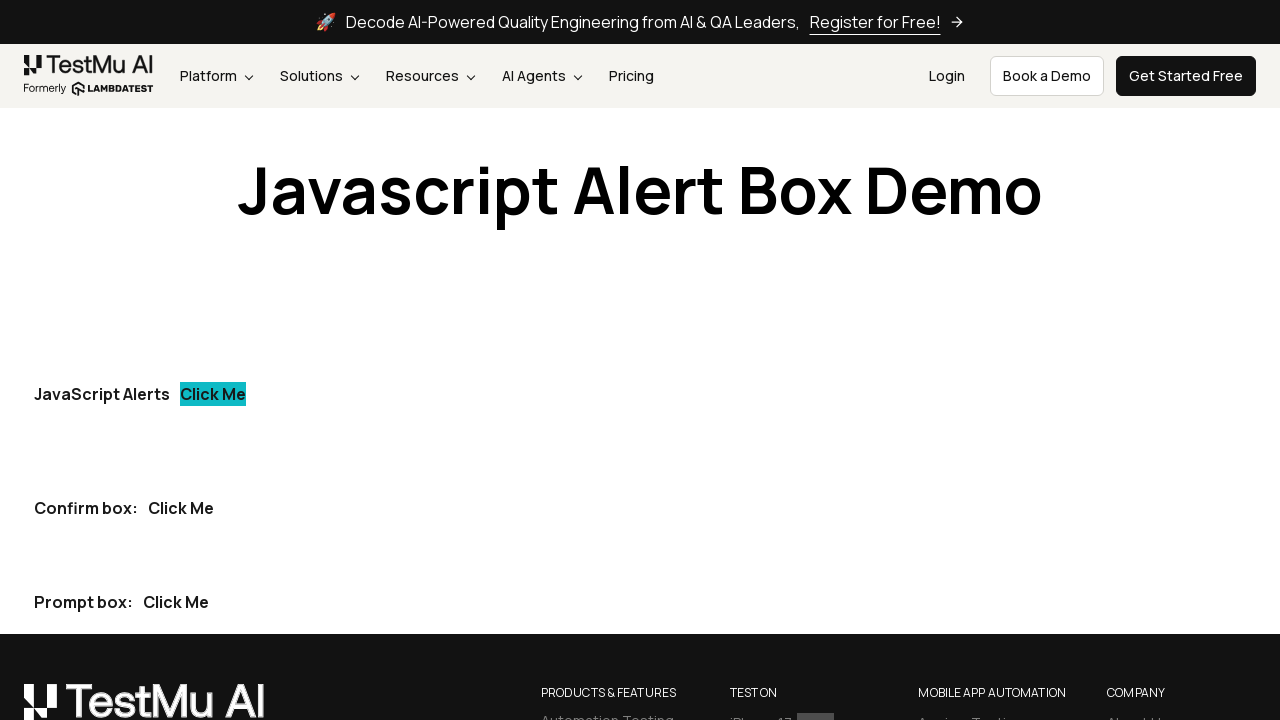